Tests the table search functionality by entering "New York" in the search box and verifying that the table filters to show matching results

Starting URL: https://www.lambdatest.com/selenium-playground/table-sort-search-demo

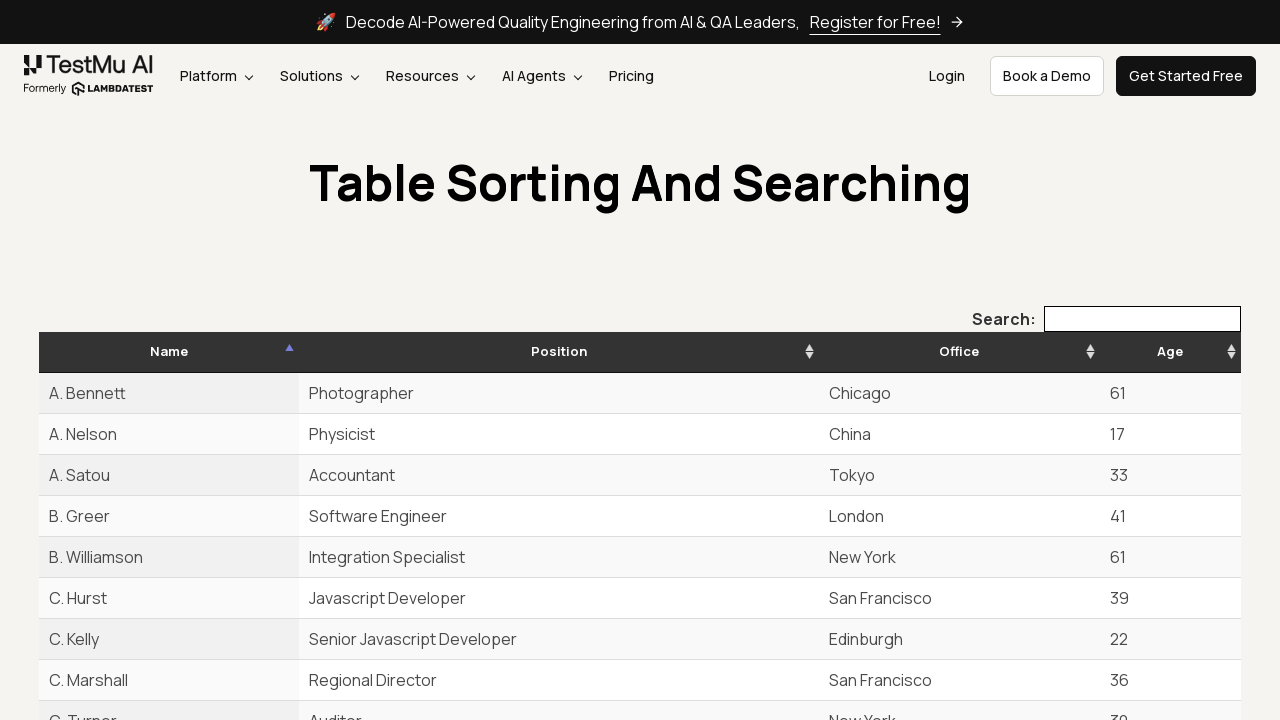

Filled search box with 'New York' on input[type='search']
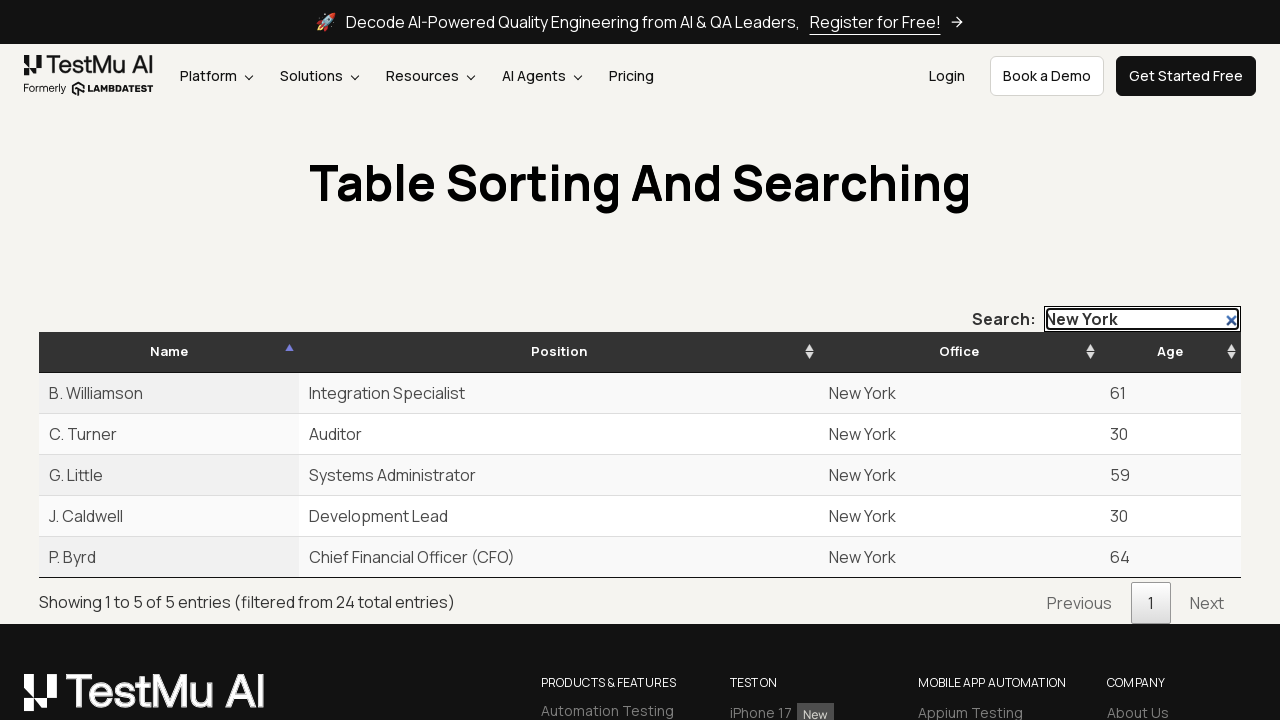

Table rows loaded after search filter applied
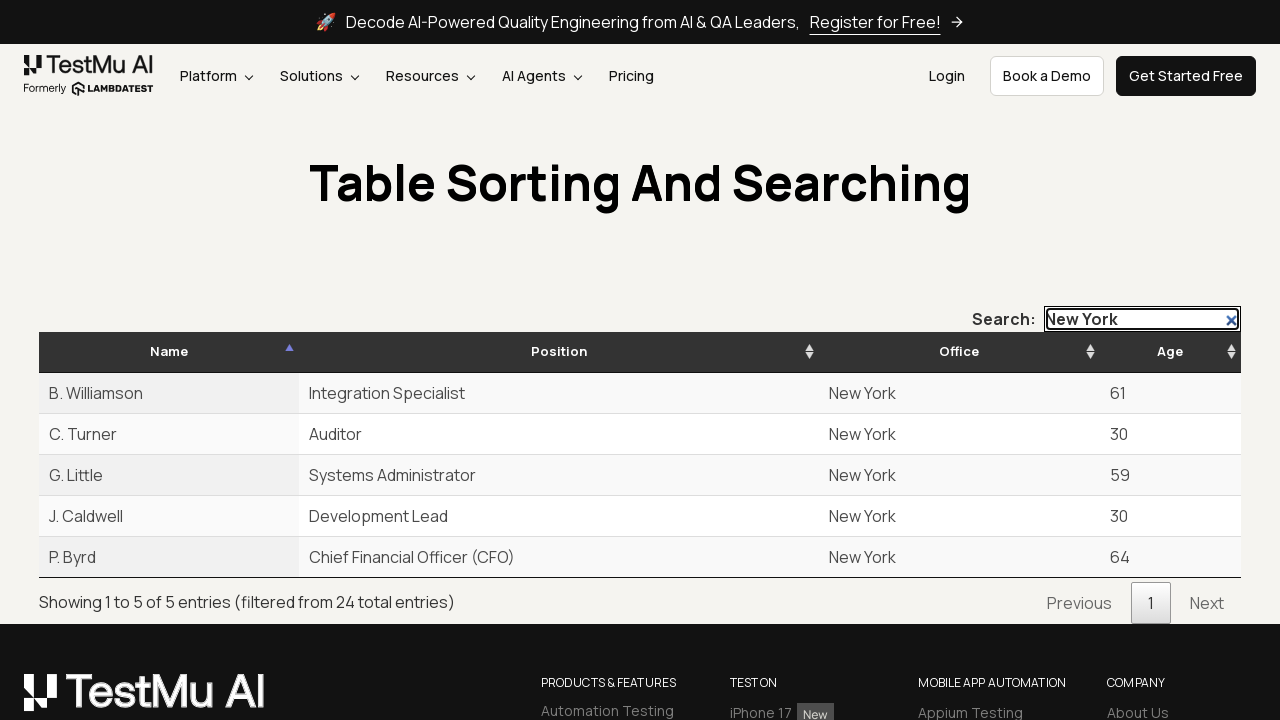

Located visible table rows matching 'New York'
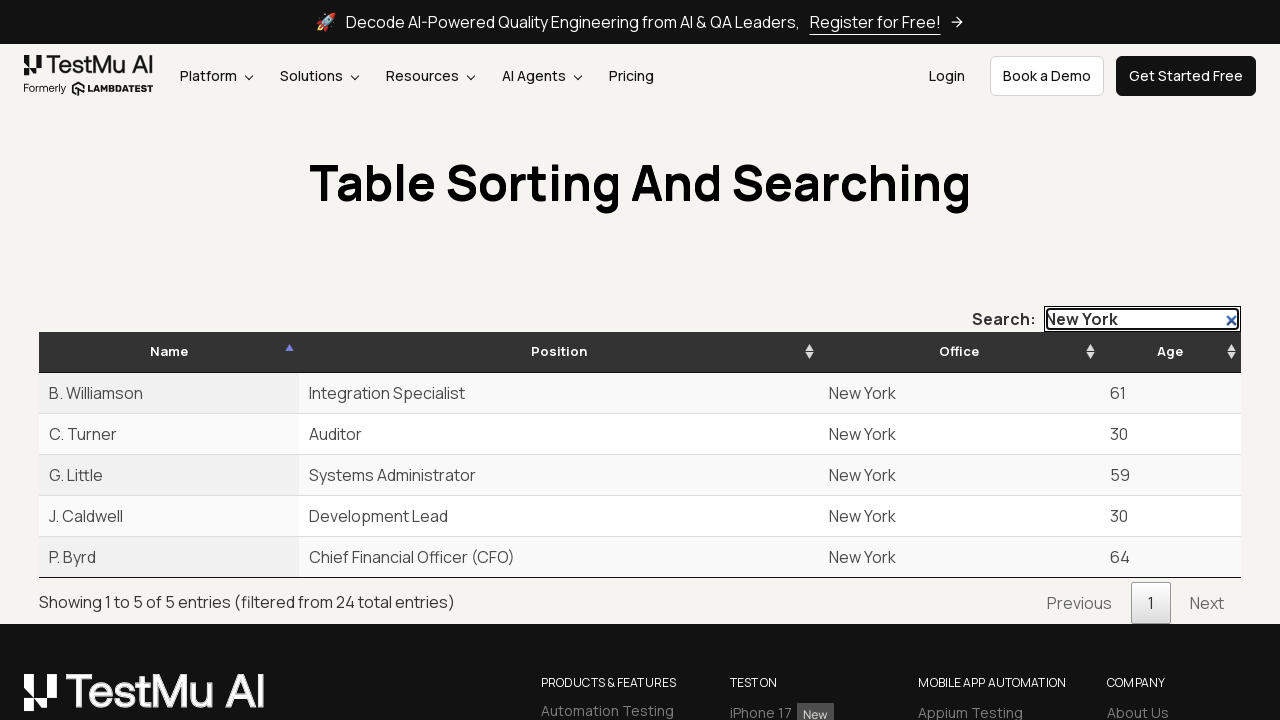

First filtered row confirmed visible
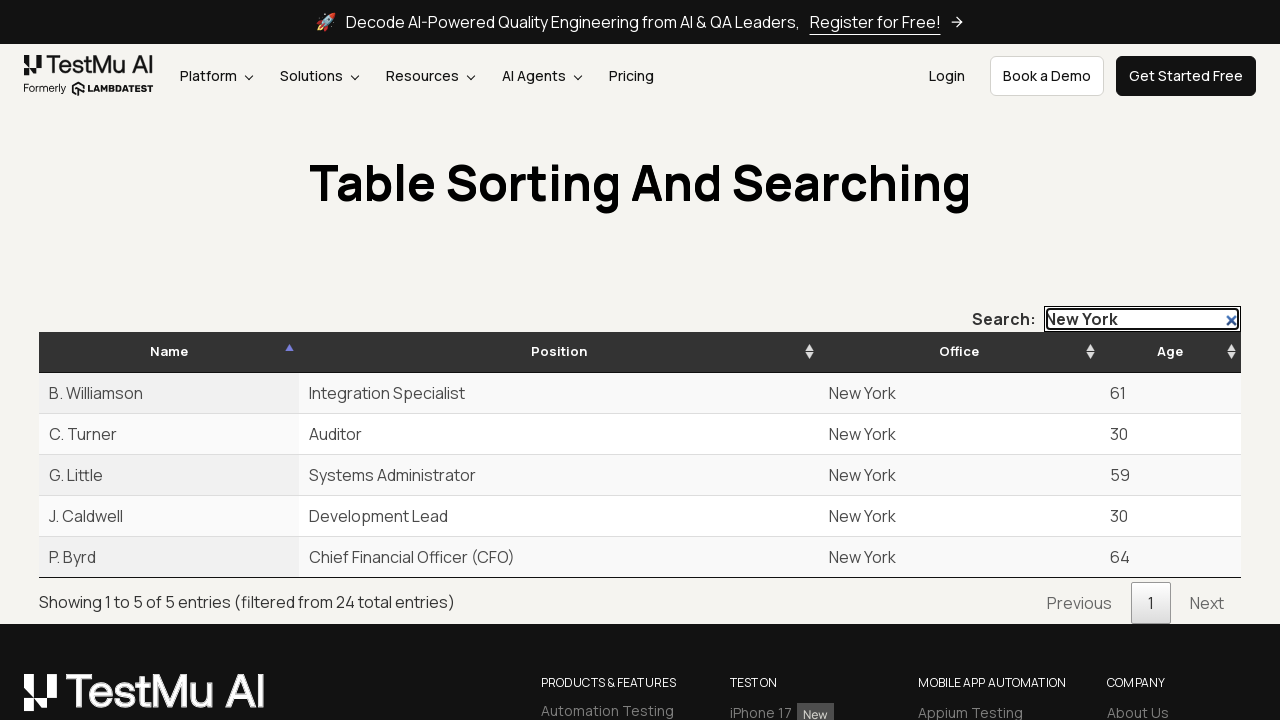

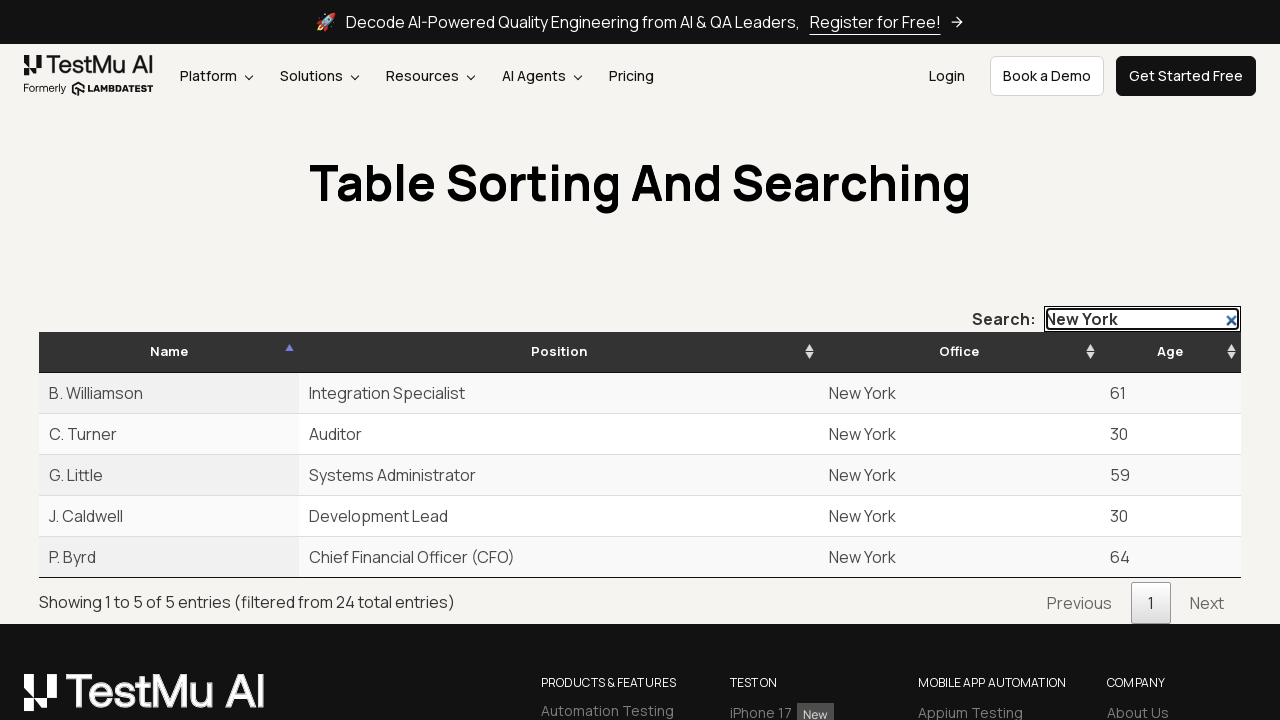